Tests web table filtering by searching for "Rice" and verifying that filtered results match the search term

Starting URL: https://rahulshettyacademy.com/seleniumPractise/#/offers

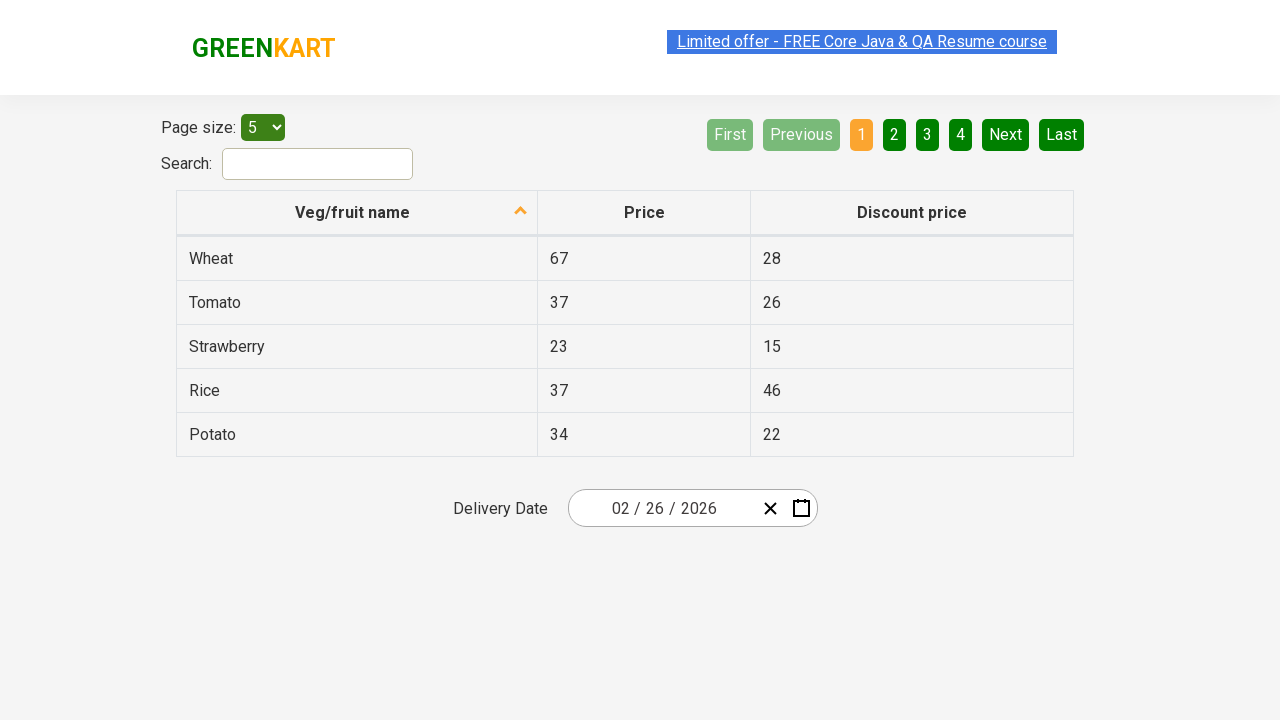

Filled search field with 'Rice' on input#search-field
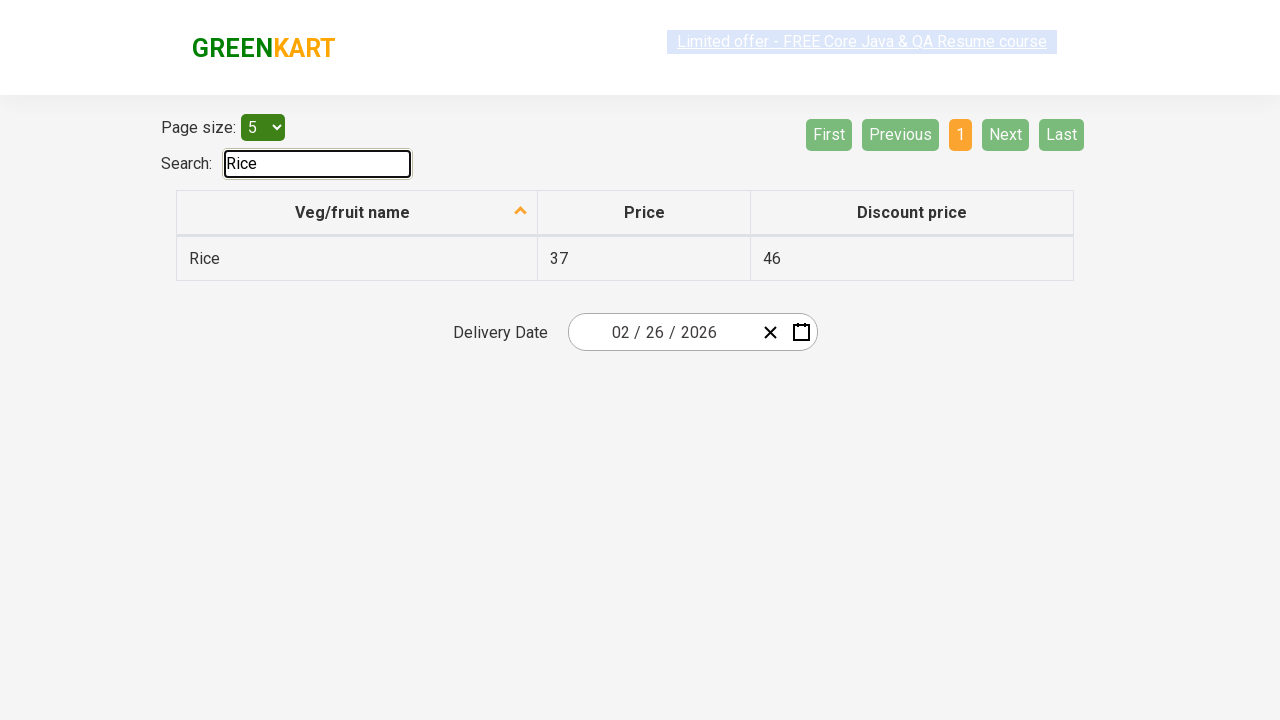

Waited 1 second for filter to apply
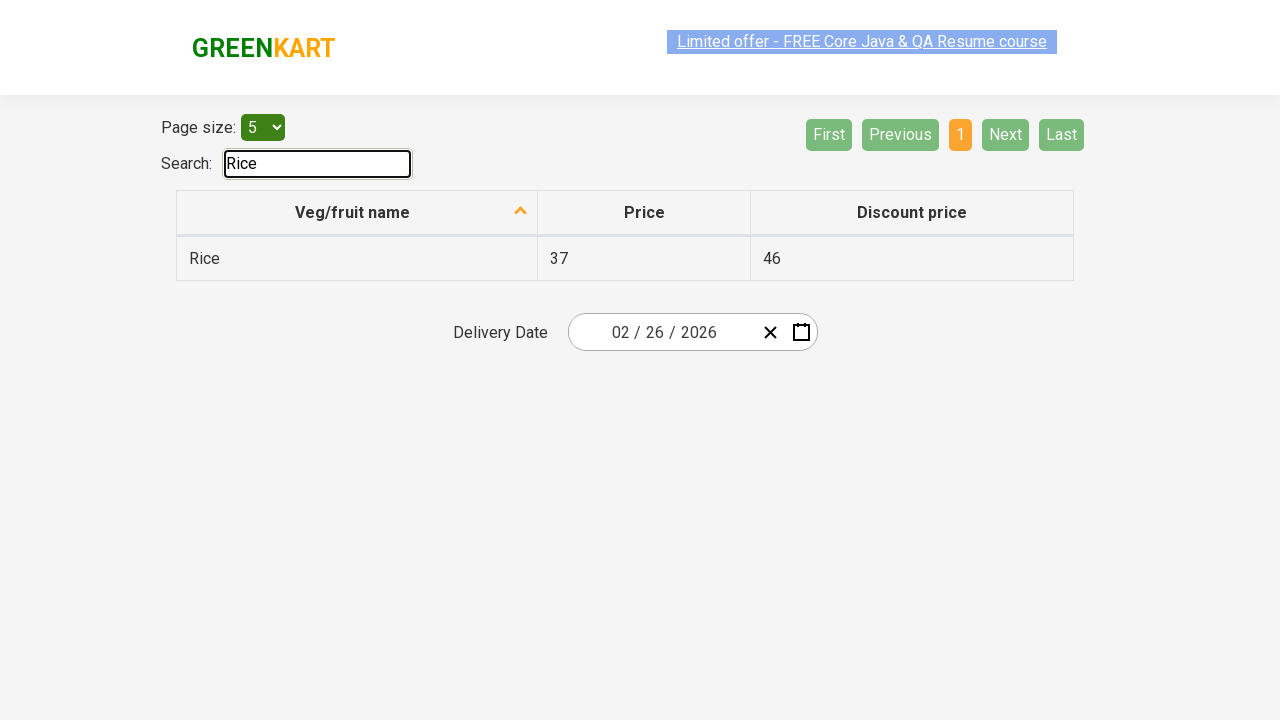

Retrieved all filtered table rows
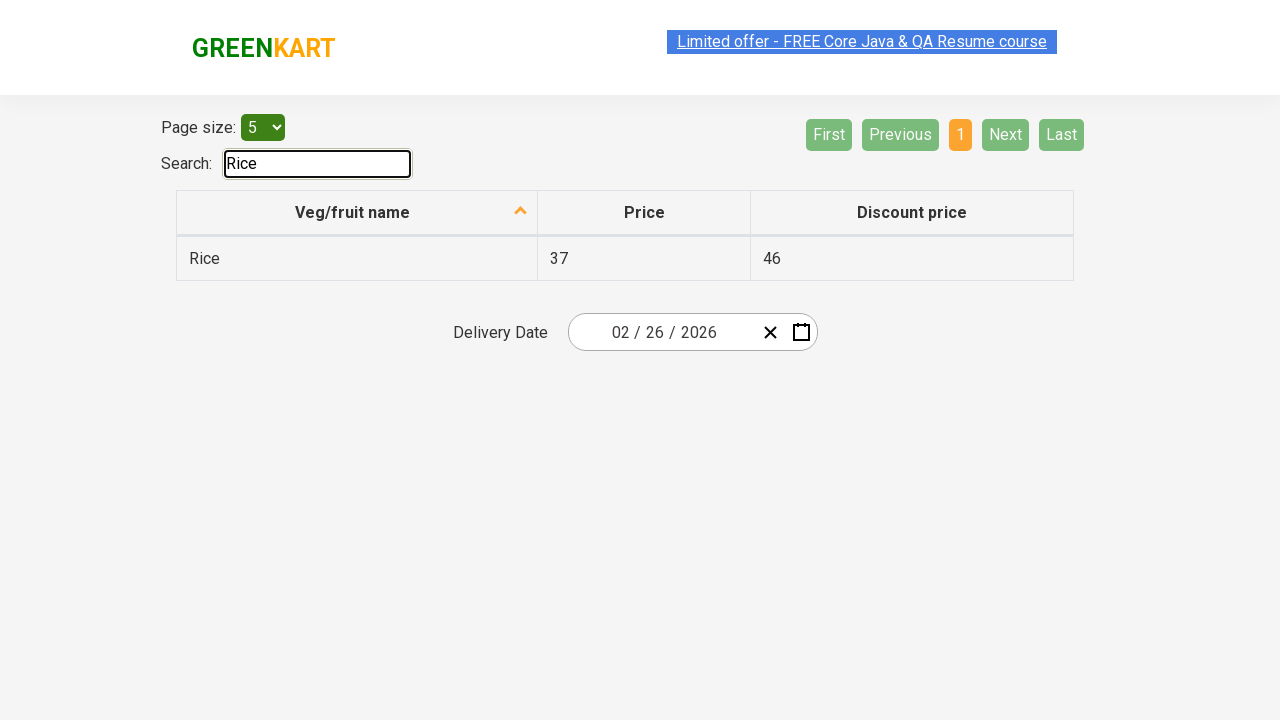

Verified row contains 'Rice': Rice
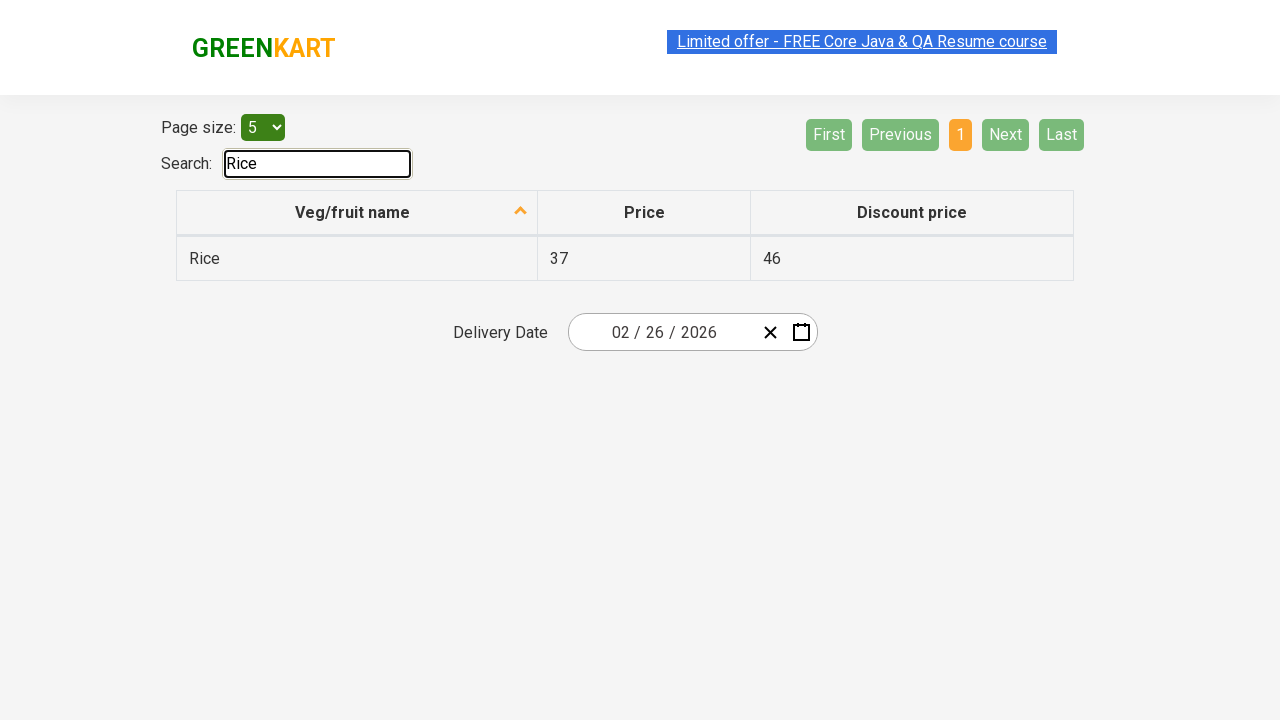

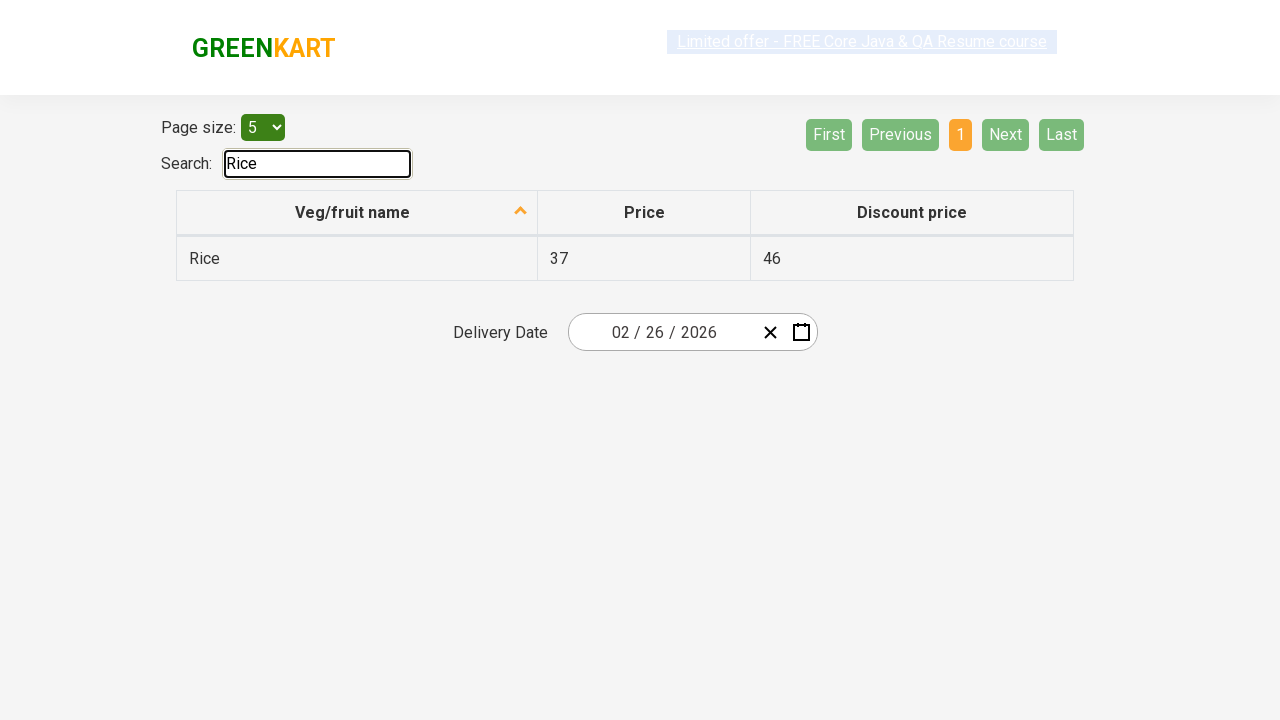